Tests checkbox state by toggling a checkbox and checking element visibility

Starting URL: https://bonigarcia.dev/selenium-webdriver-java/web-form.html

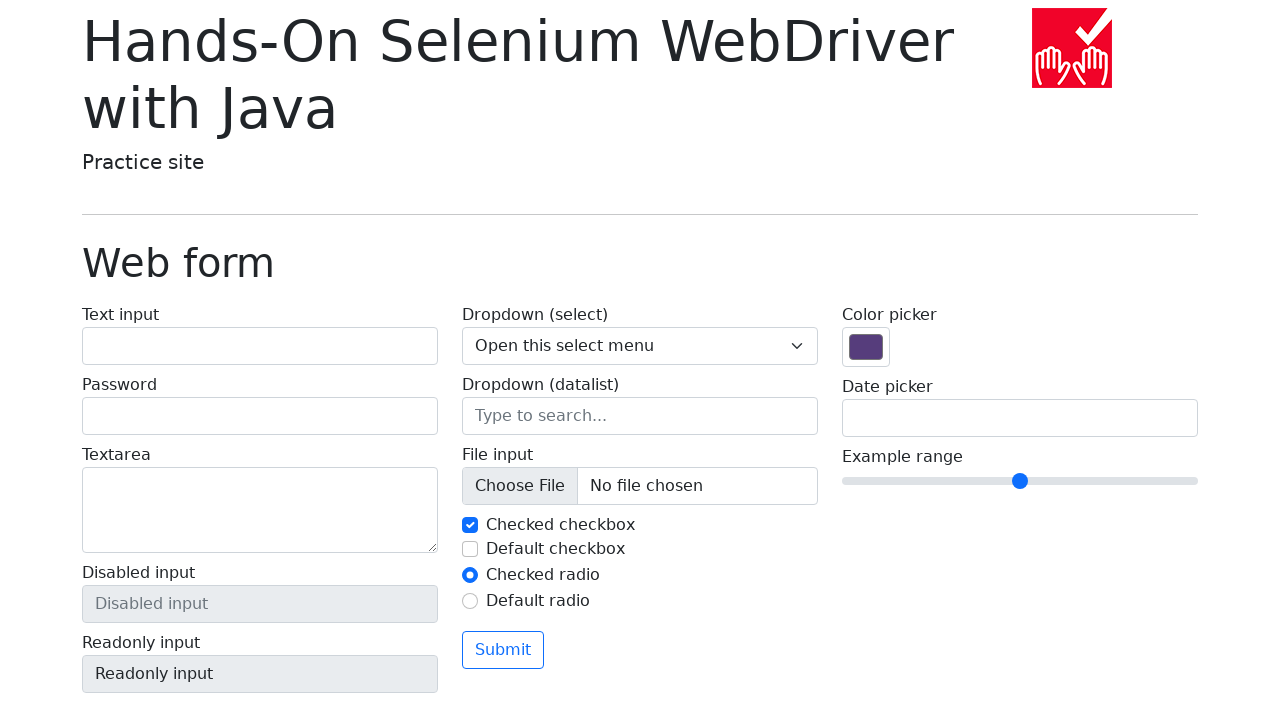

Checked if image element is visible
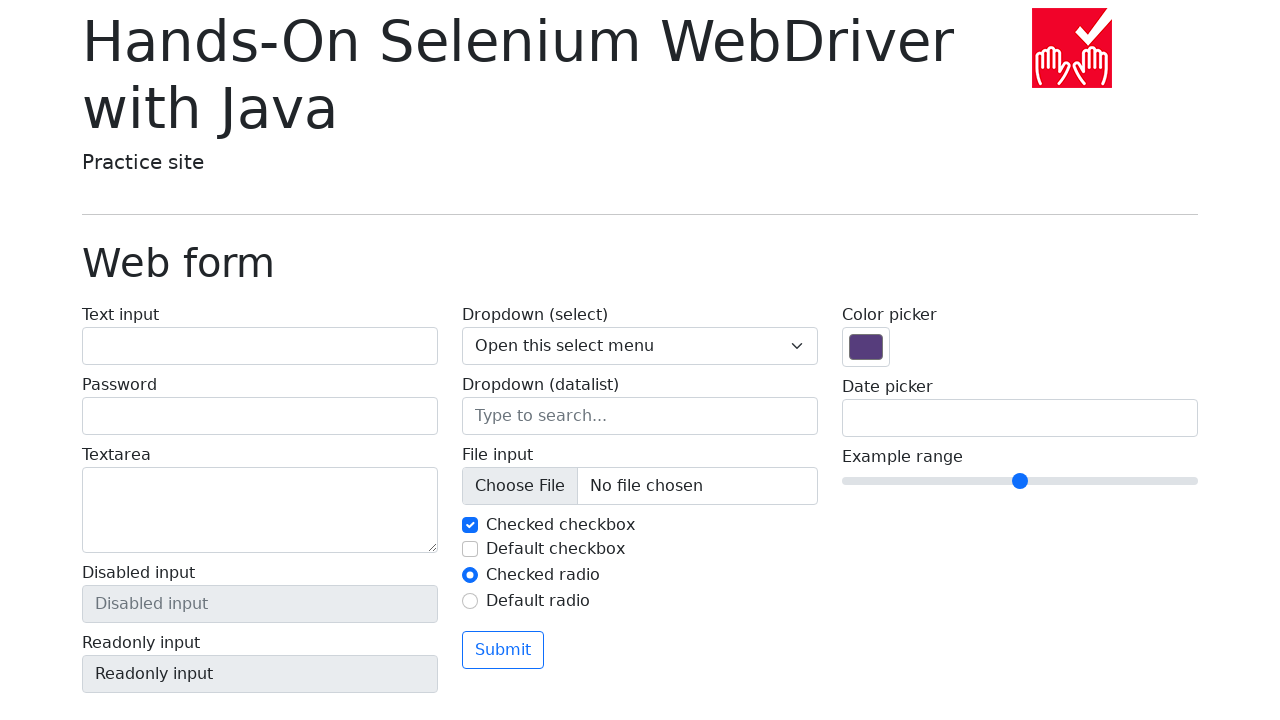

Verified checkbox is initially checked (True)
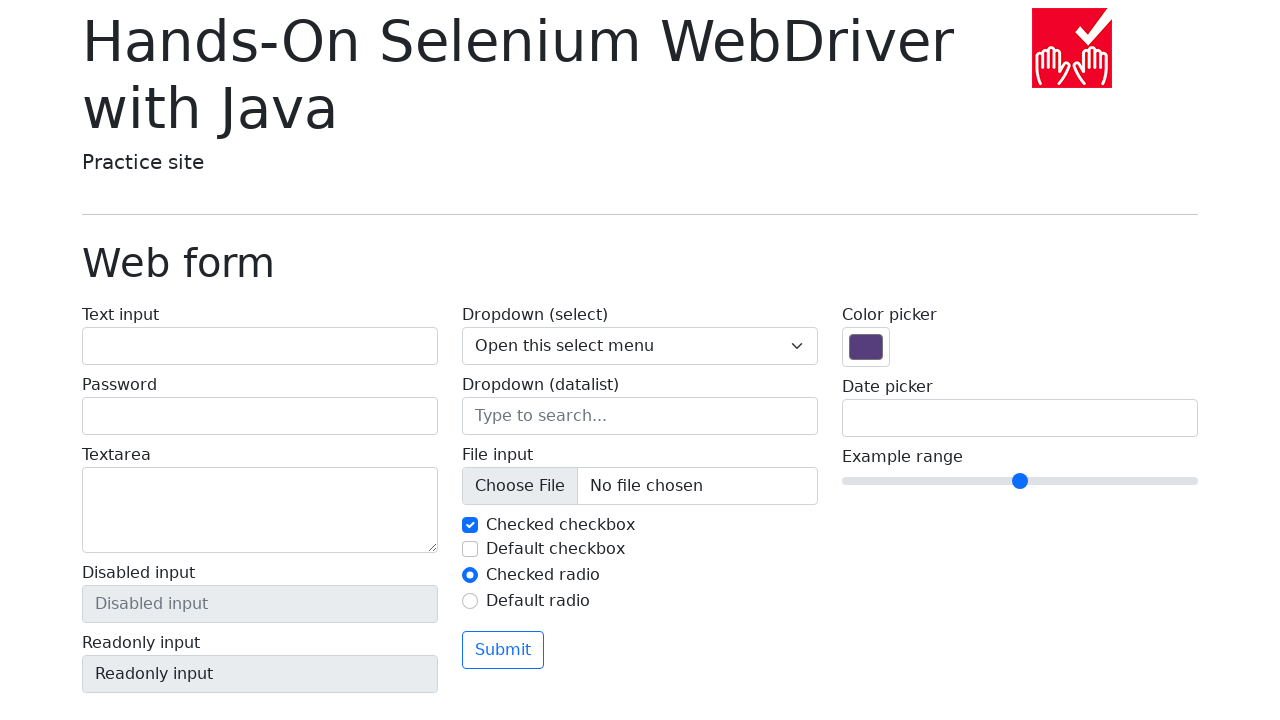

Clicked checkbox to toggle its state at (470, 525) on #my-check-1
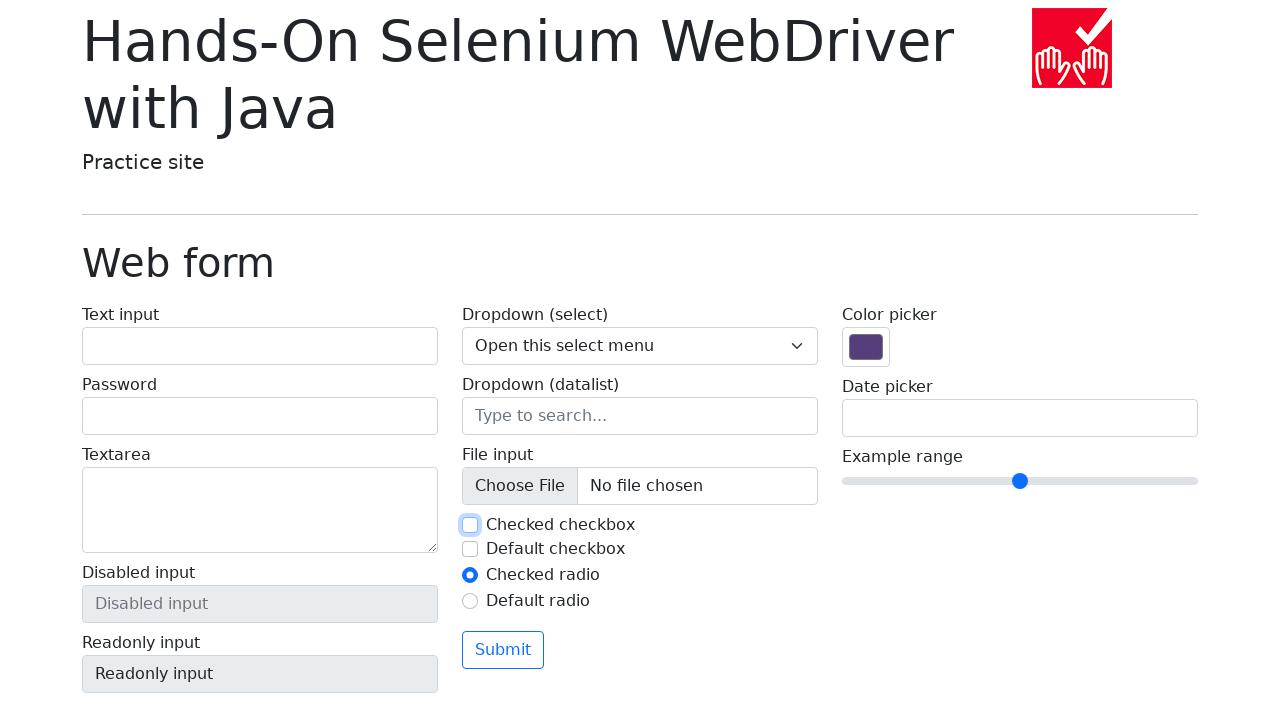

Verified checkbox is now unchecked (False)
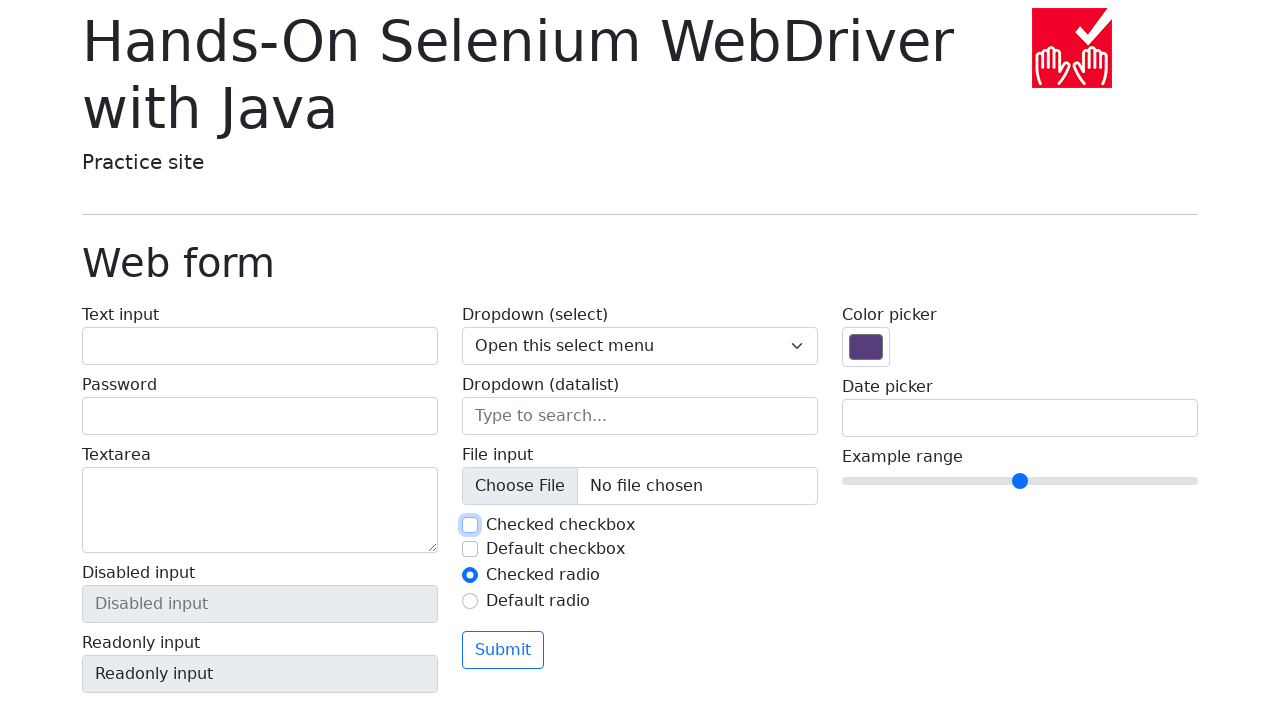

Checked if disabled input element is enabled
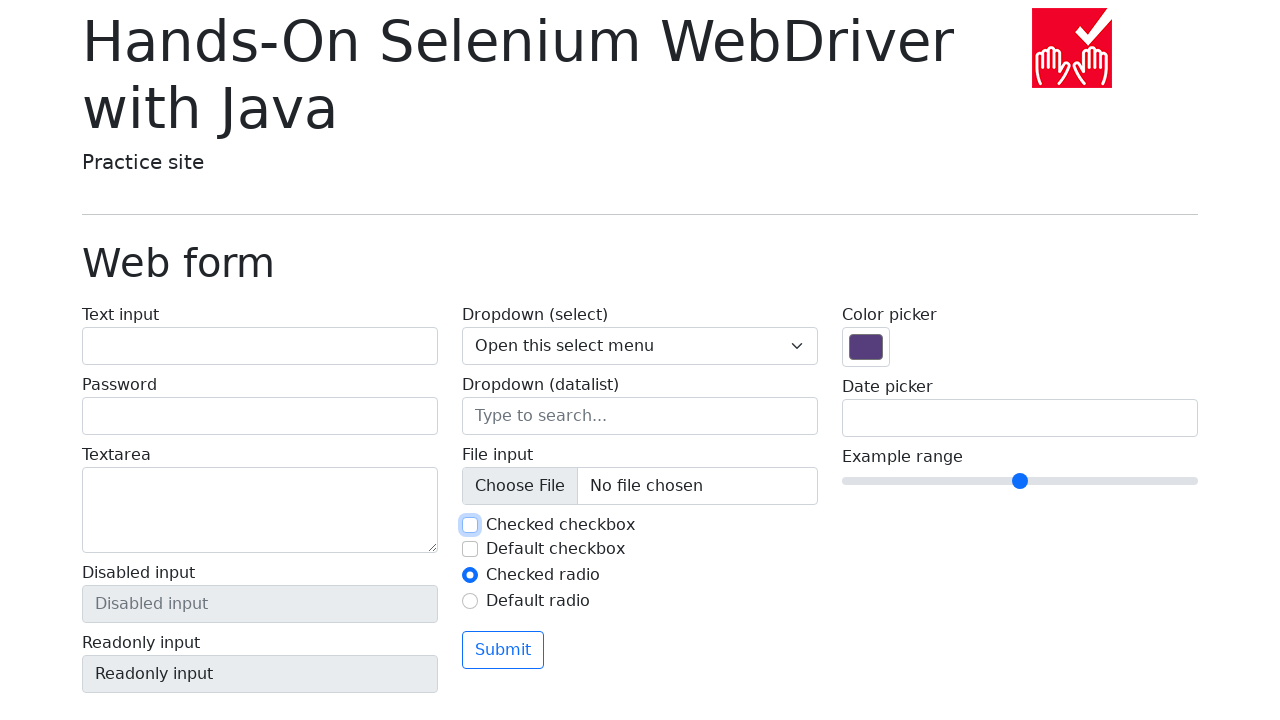

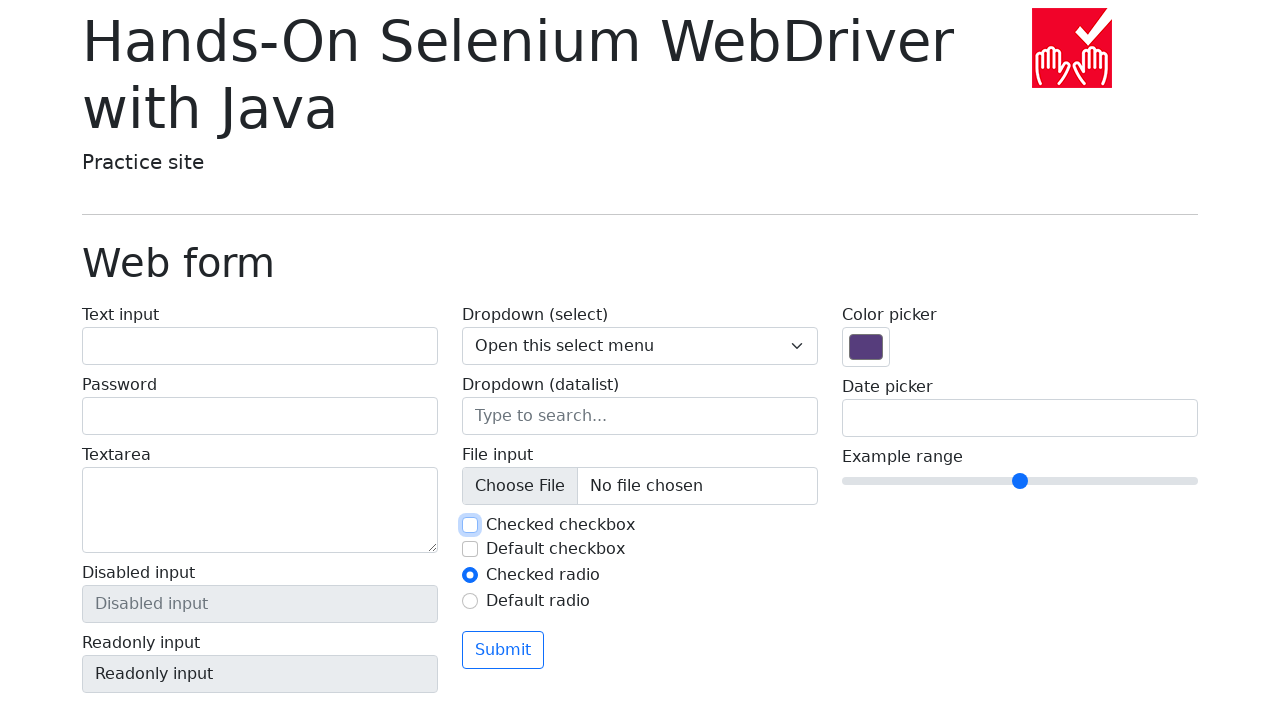